Tests the Erail website by searching for trains between two stations, unchecking the date filter, and verifying train results are displayed

Starting URL: https://erail.in/

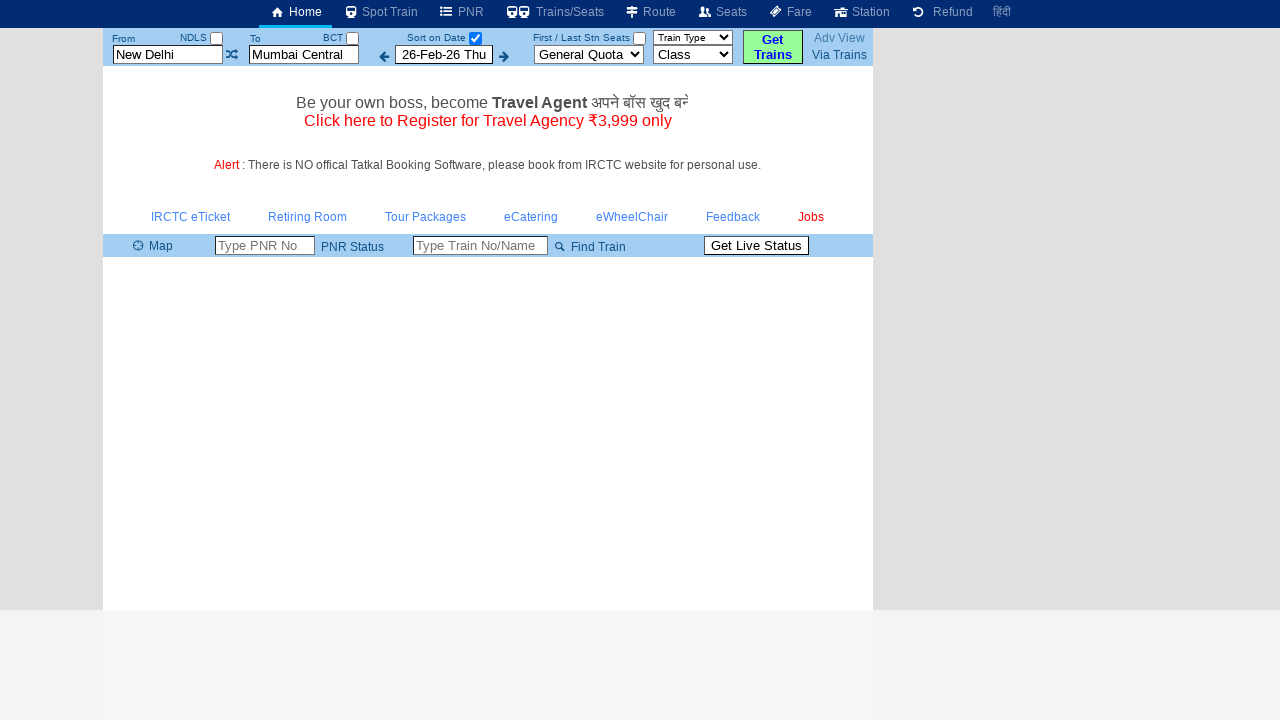

Unchecked the 'sort on date' checkbox at (475, 38) on #chkSelectDateOnly
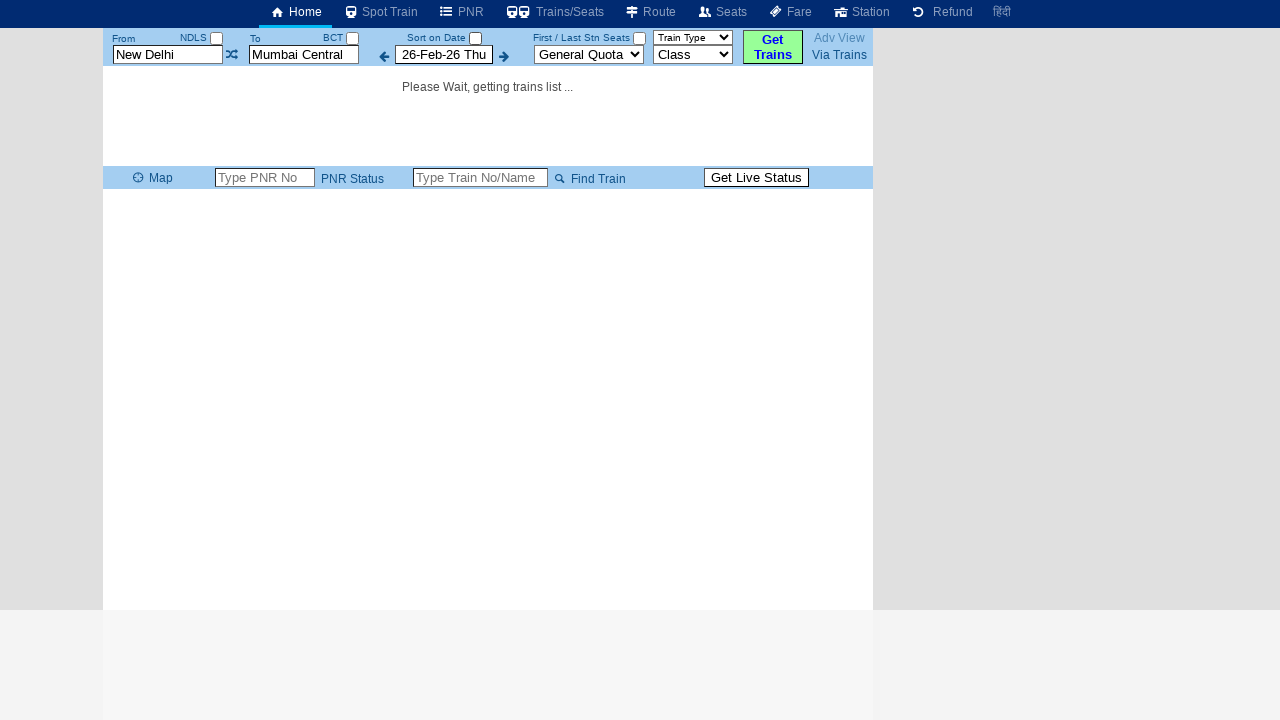

Cleared departure station field on #txtStationFrom
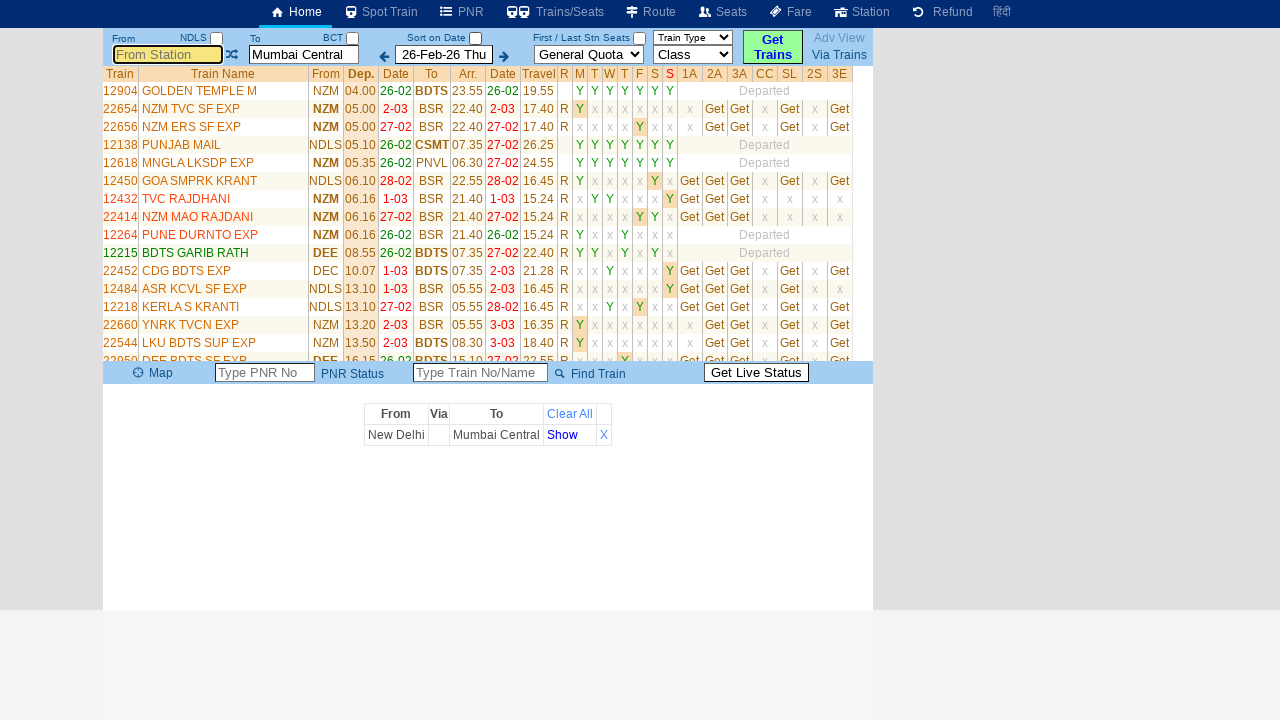

Entered 'MSB' as departure station on #txtStationFrom
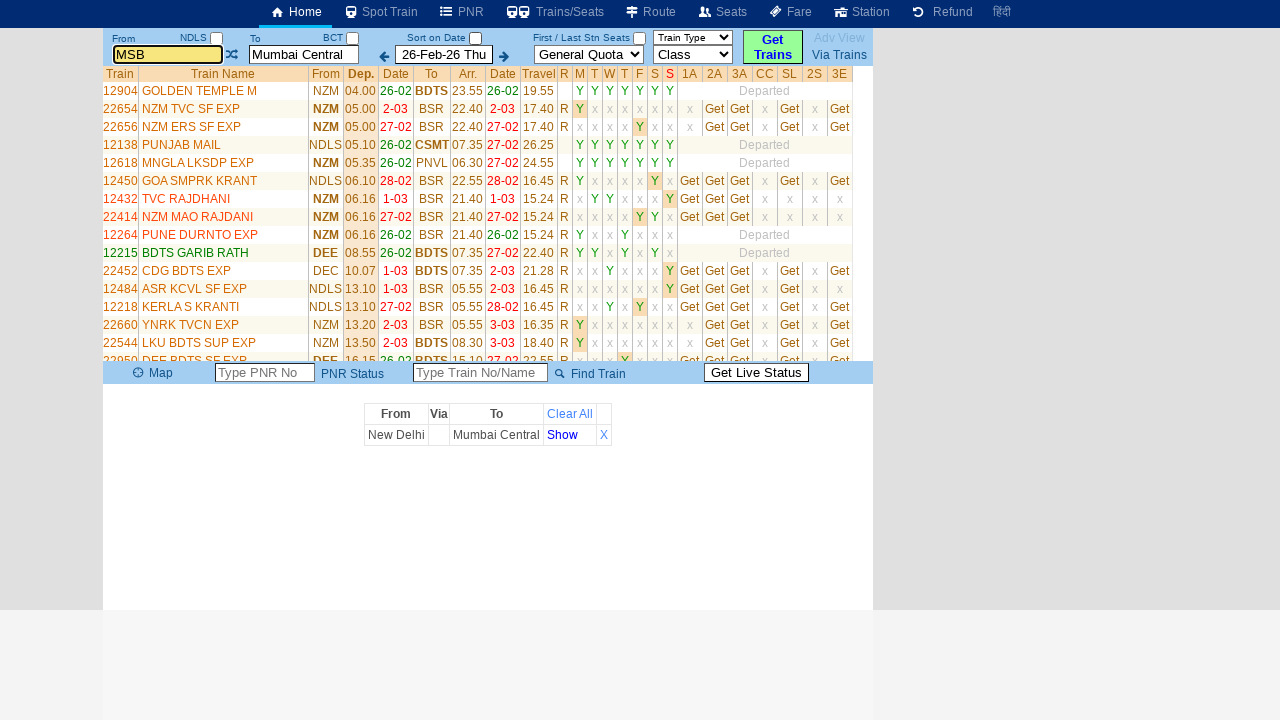

Pressed Enter to confirm departure station on #txtStationFrom
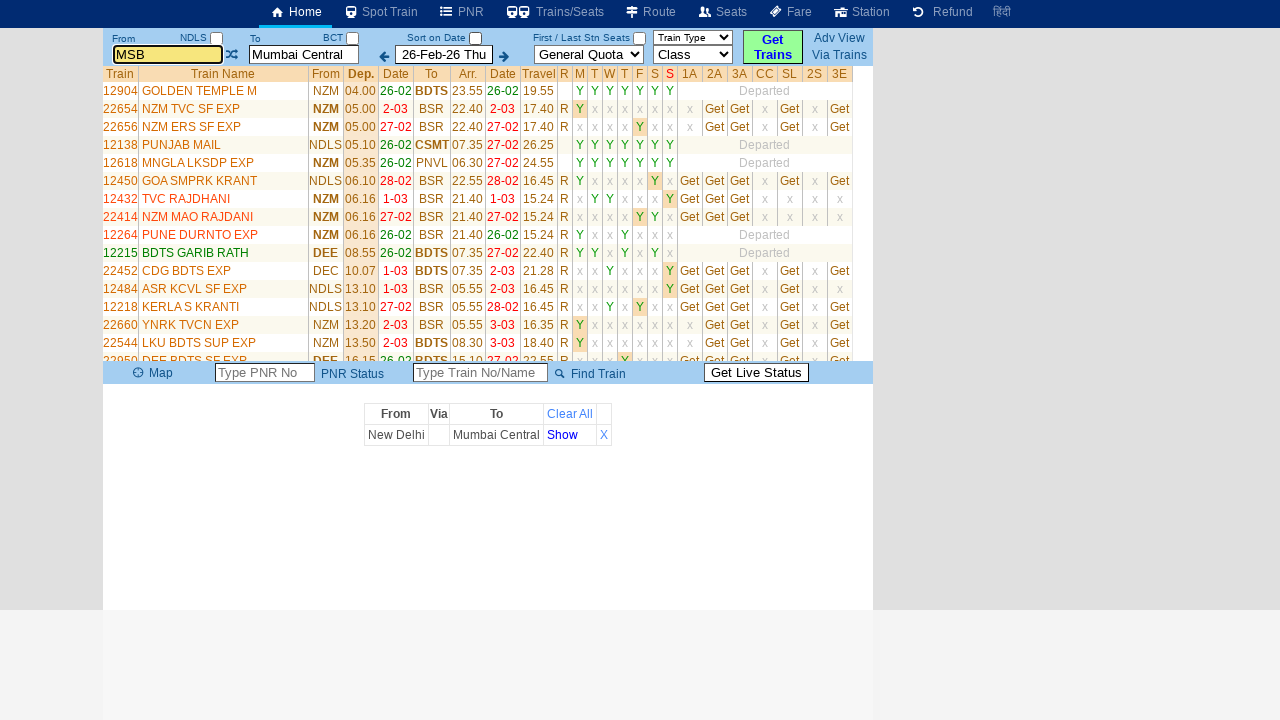

Cleared destination station field on #txtStationTo
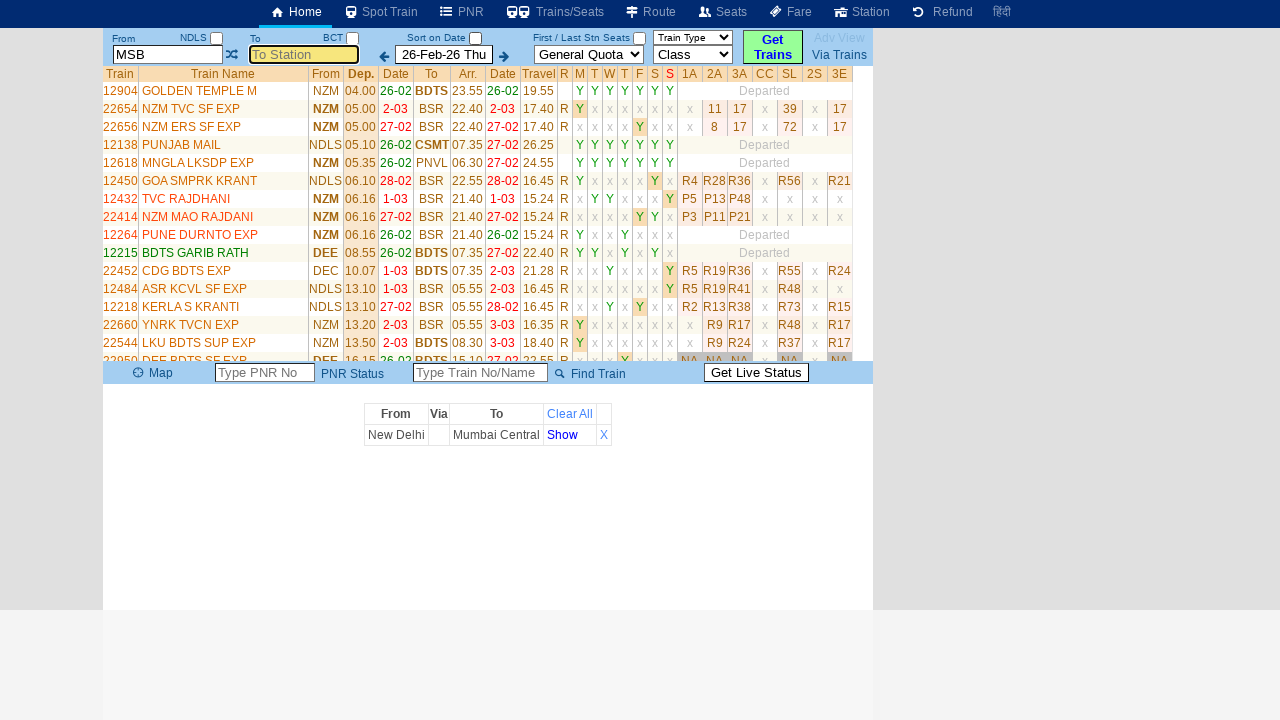

Entered 'DLI' as destination station on #txtStationTo
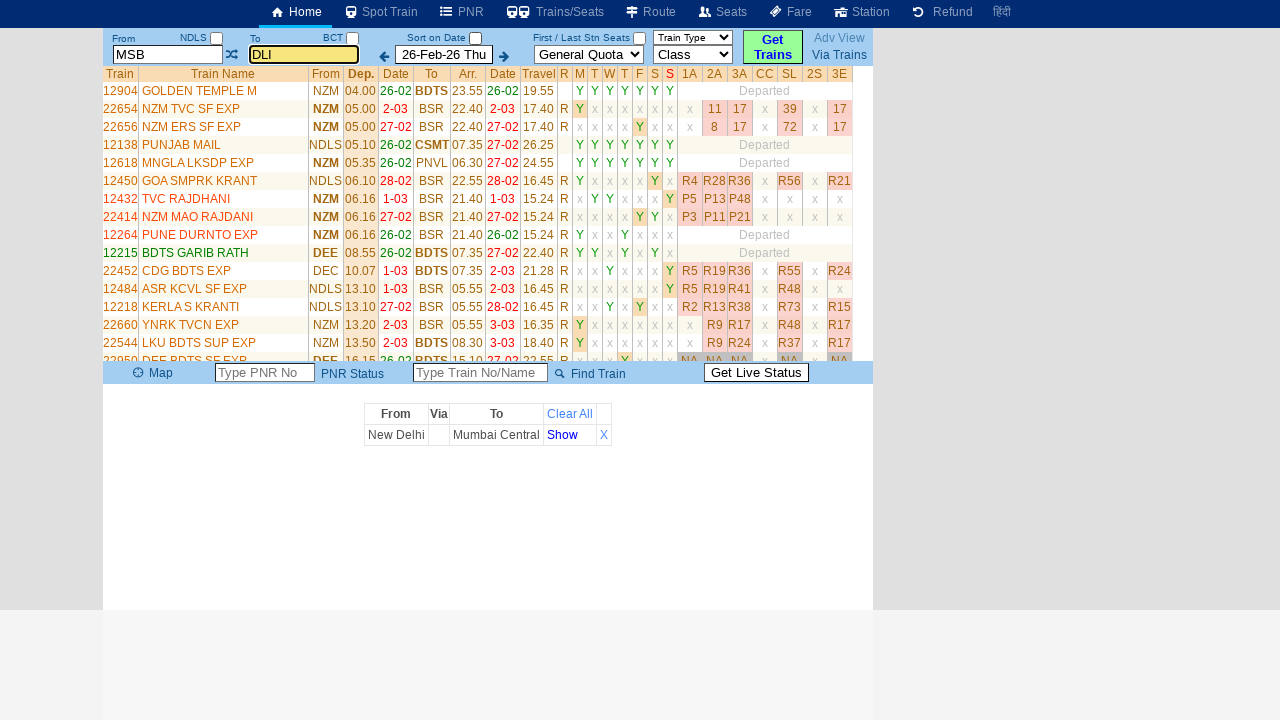

Pressed Enter to confirm destination station on #txtStationTo
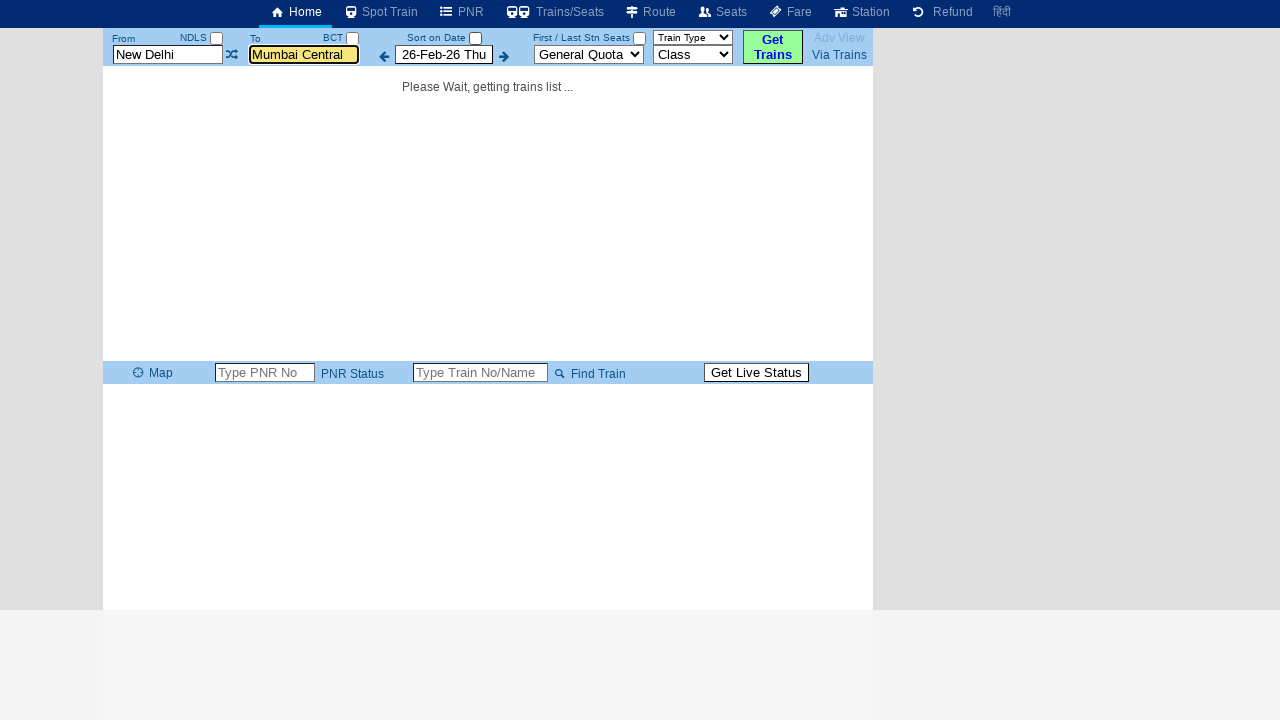

Train results loaded successfully
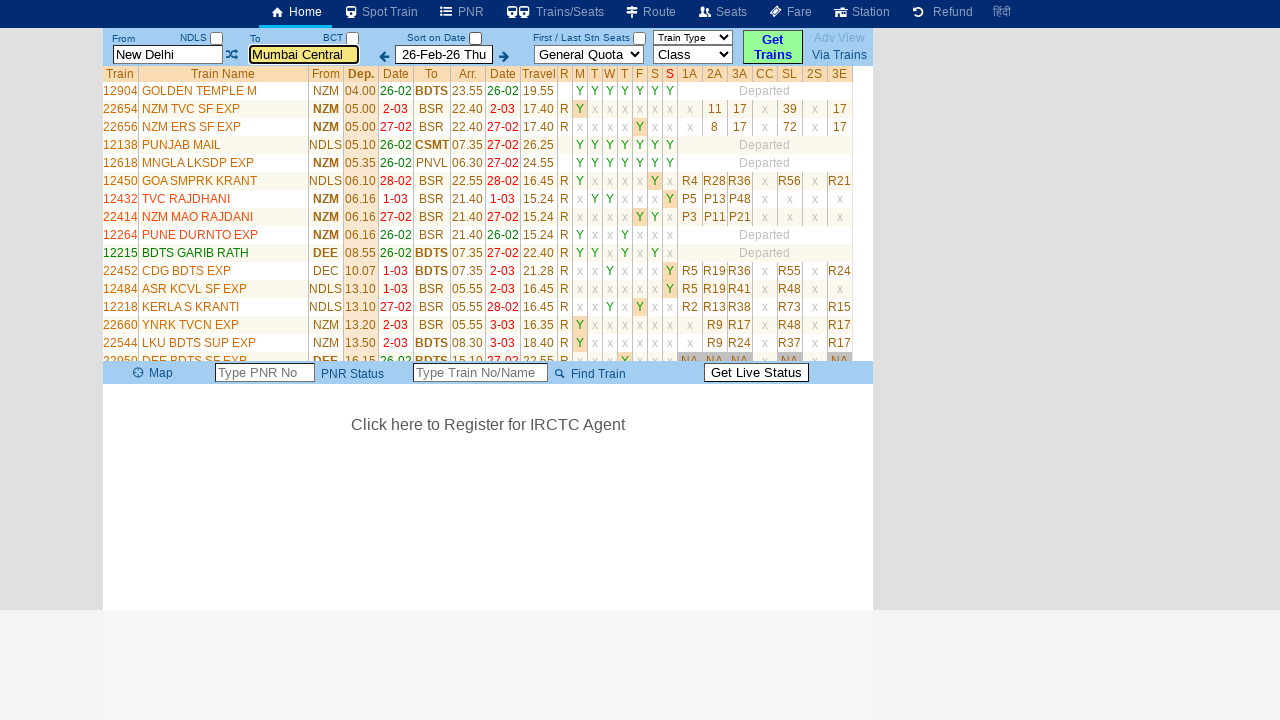

Retrieved all train name elements from results table
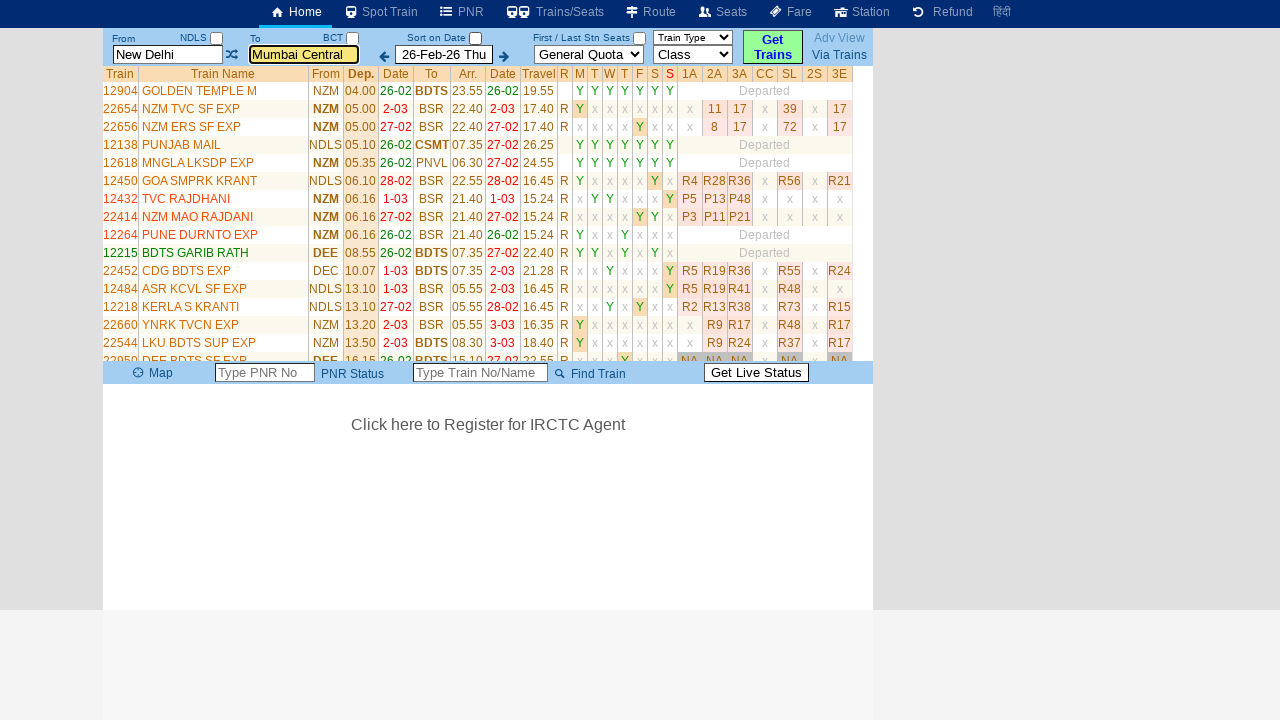

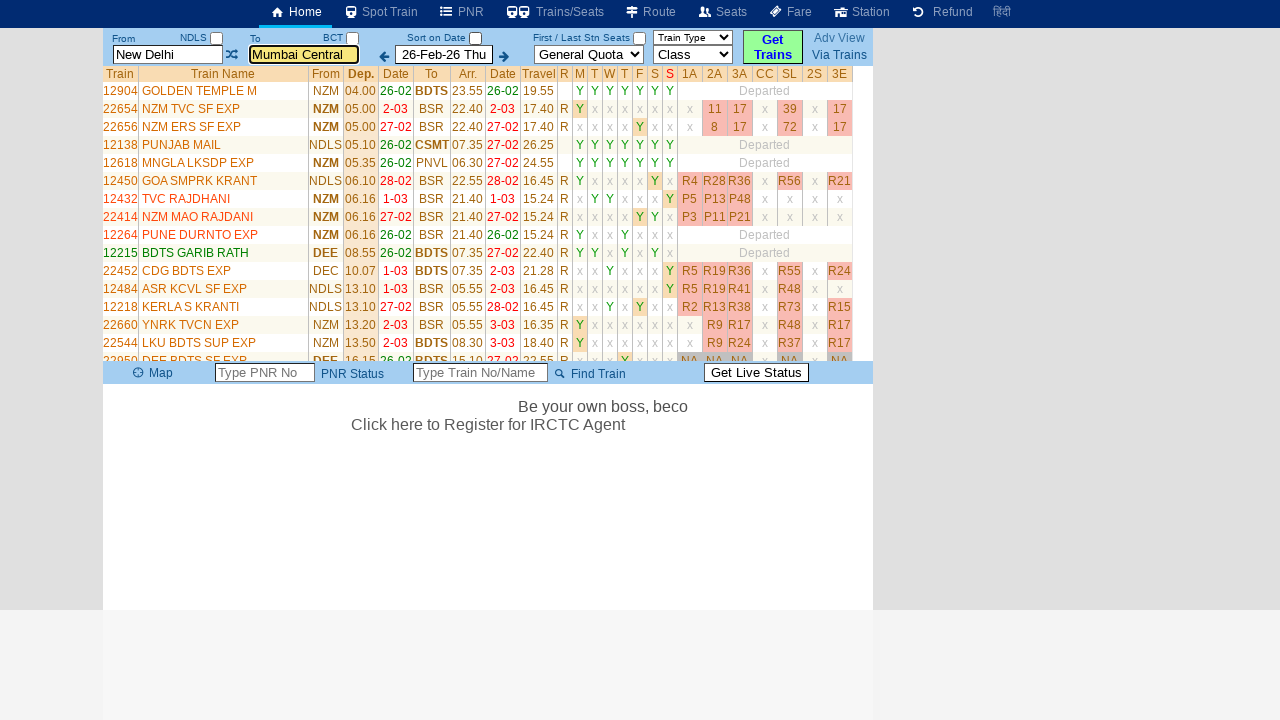